Tests dropdown selection functionality by selecting options using different methods: by index, by visible text, and by value

Starting URL: https://the-internet.herokuapp.com/dropdown

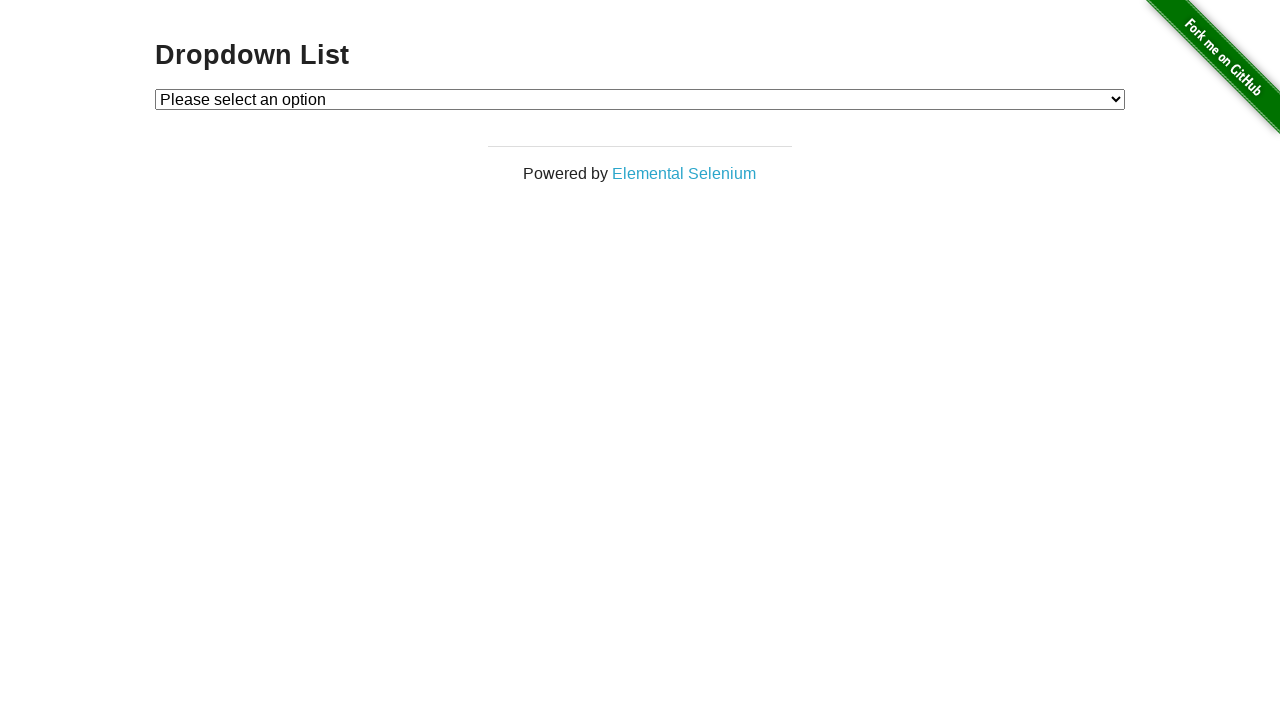

Selected dropdown option by index 2 (Option 2) on #dropdown
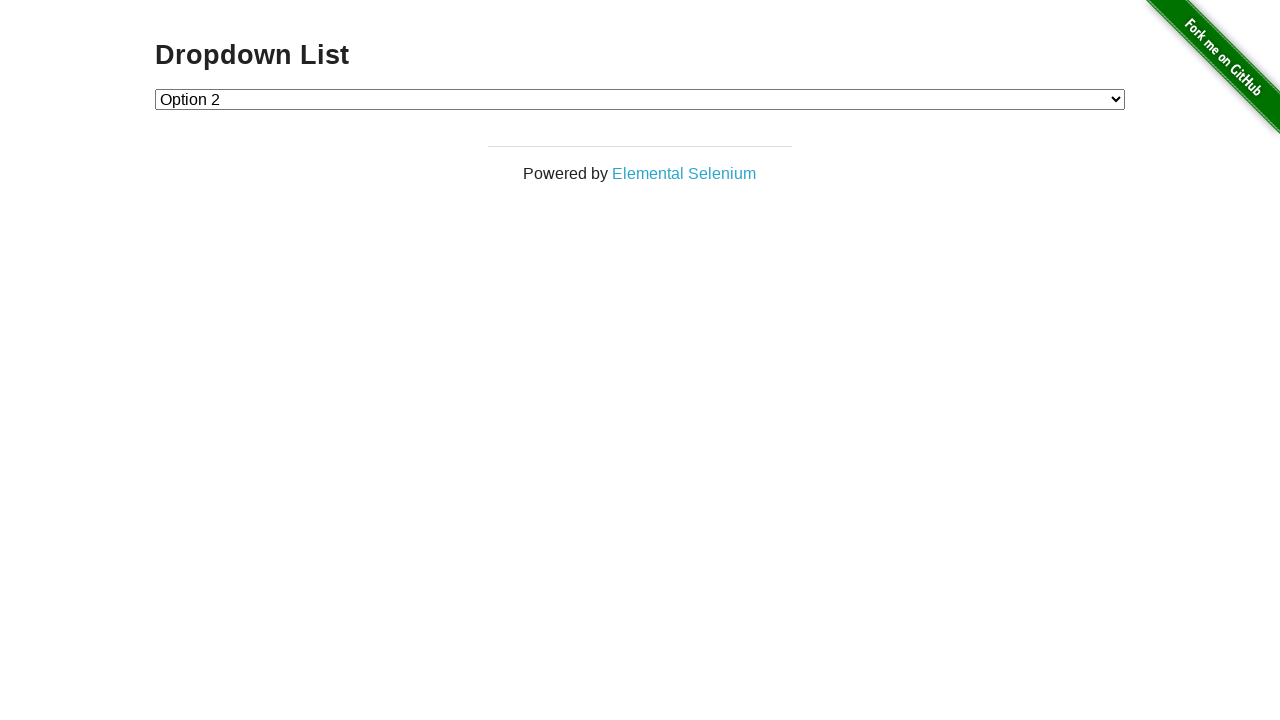

Selected dropdown option by visible text 'Option 1' on #dropdown
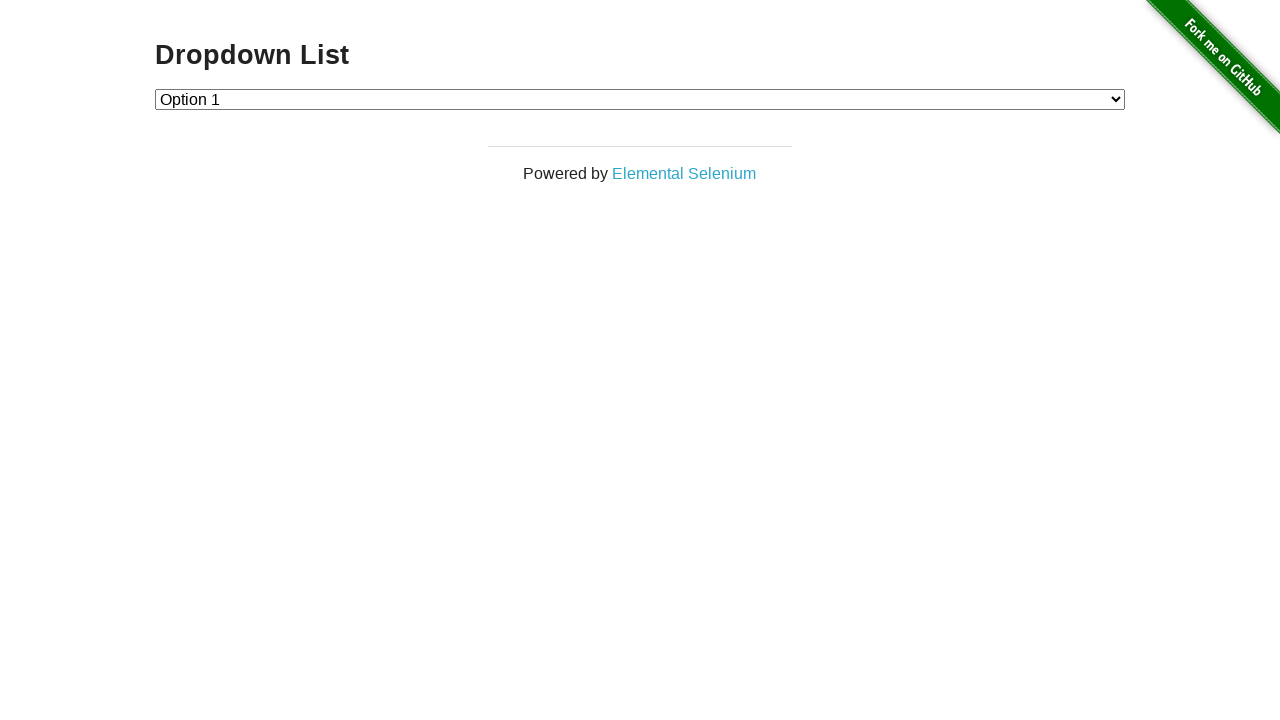

Selected dropdown option by value '2' (Option 2) on #dropdown
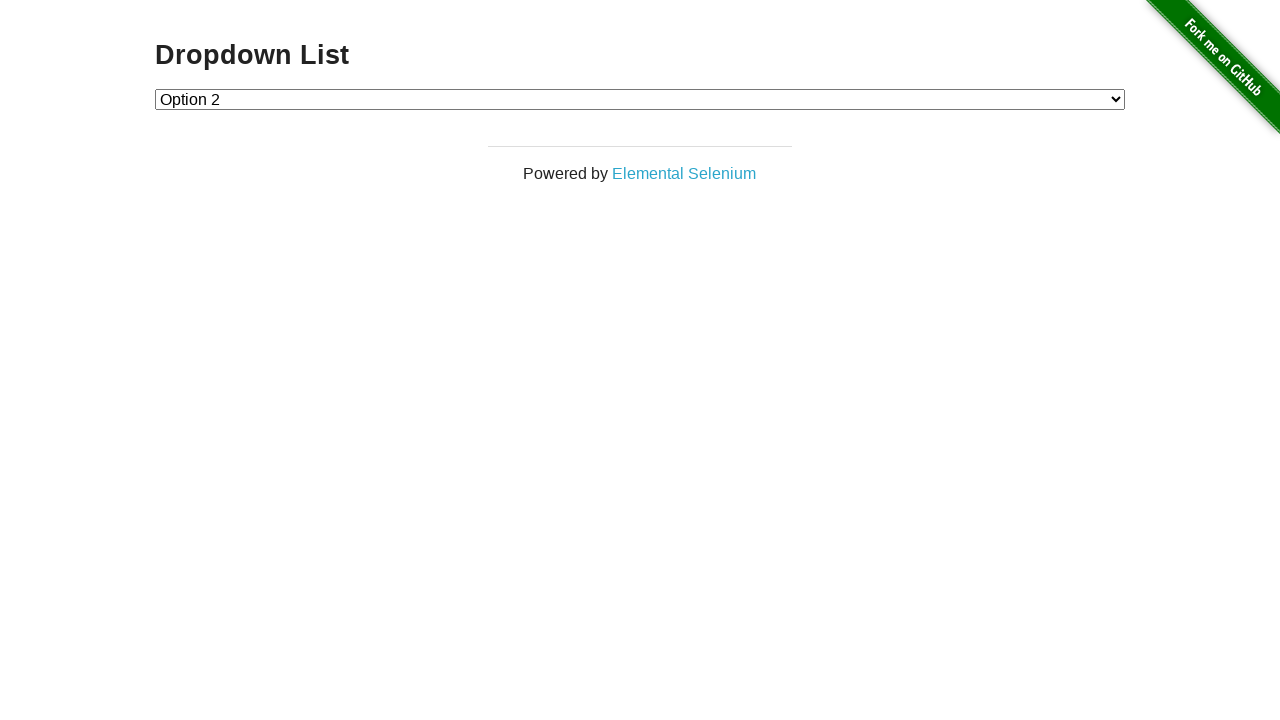

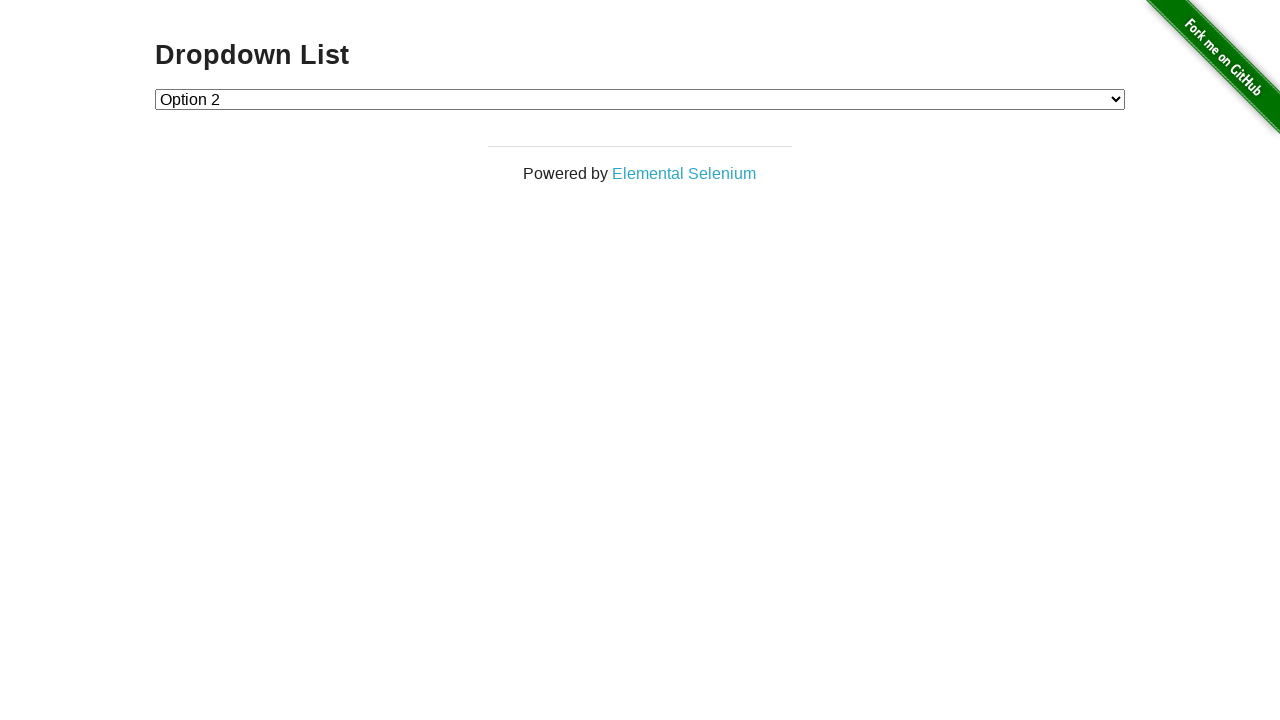